Tests client-side delay by clicking a button and waiting for calculated data to appear

Starting URL: http://uitestingplayground.com/

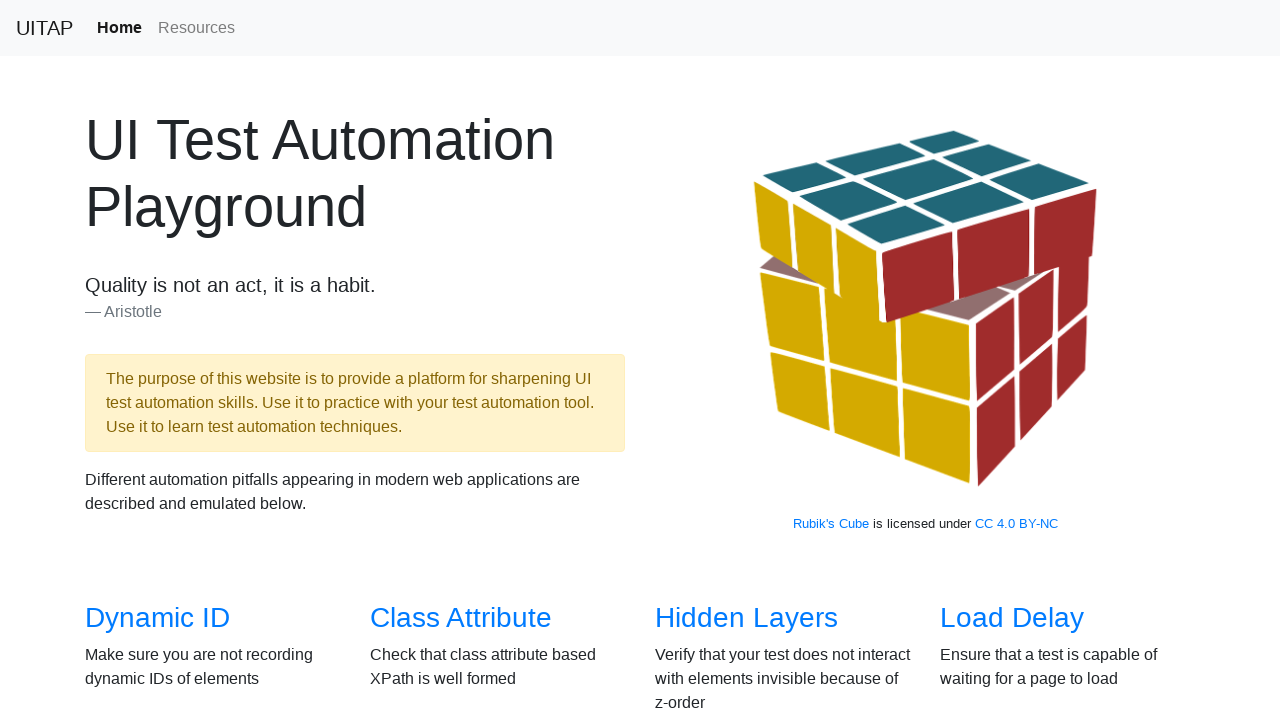

Clicked on the Client Delay link at (478, 360) on a[href='/clientdelay']
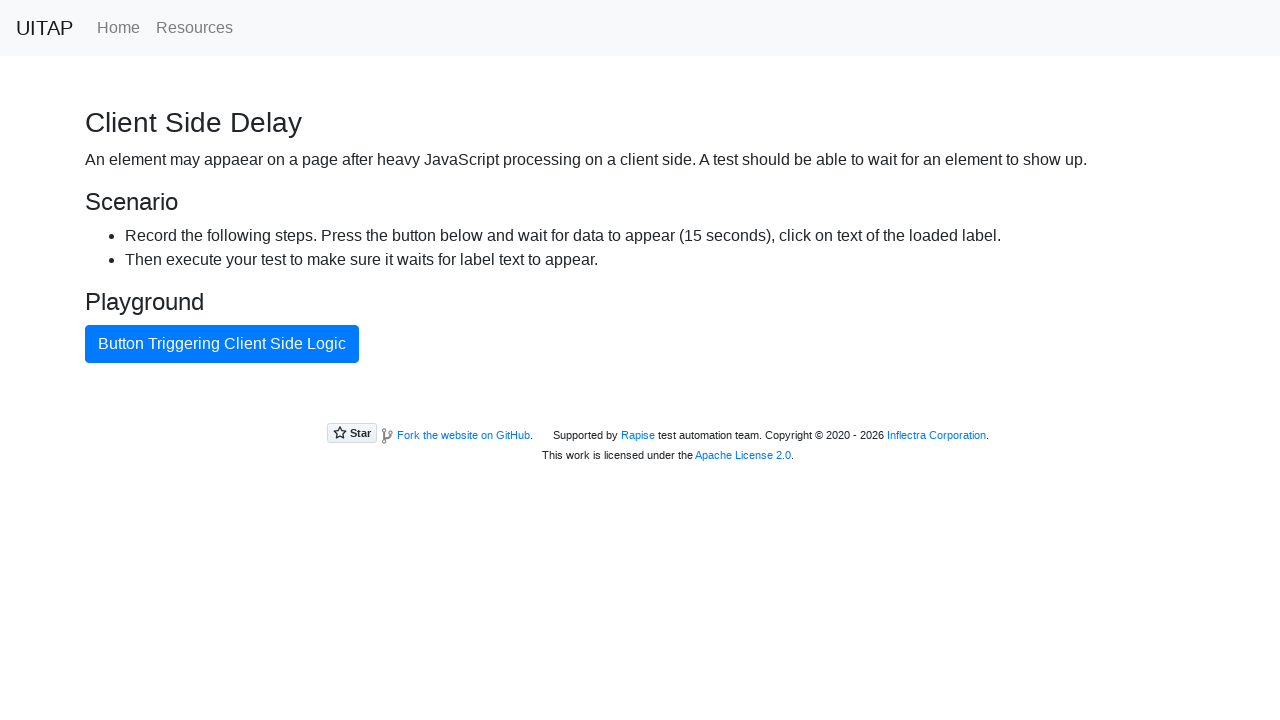

Clicked the AJAX button to trigger client-side delay at (222, 344) on #ajaxButton
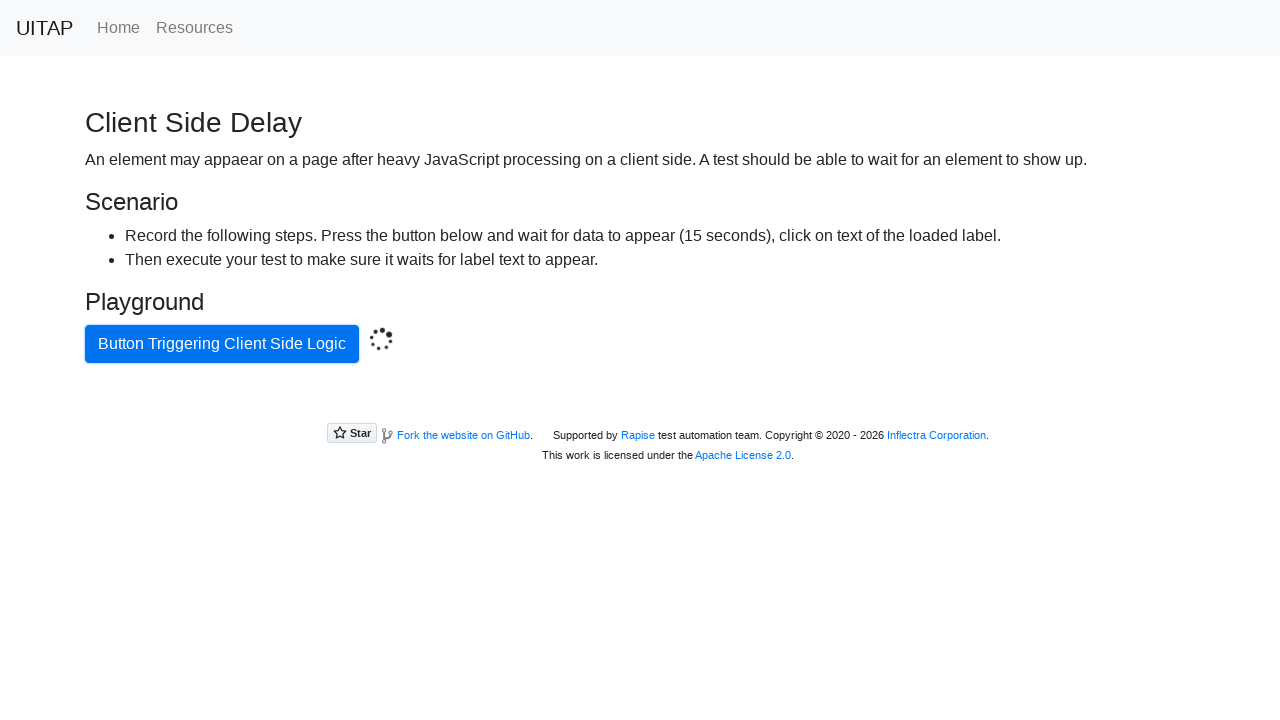

Success message appeared after calculated data loaded
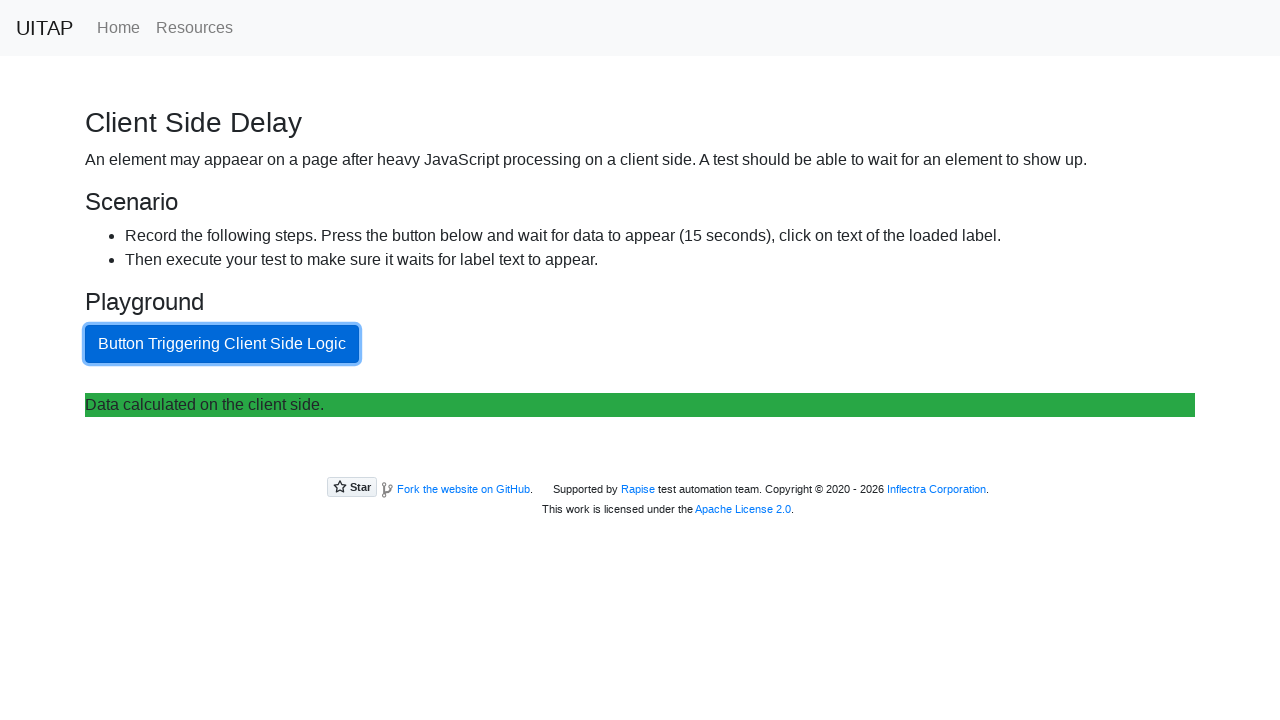

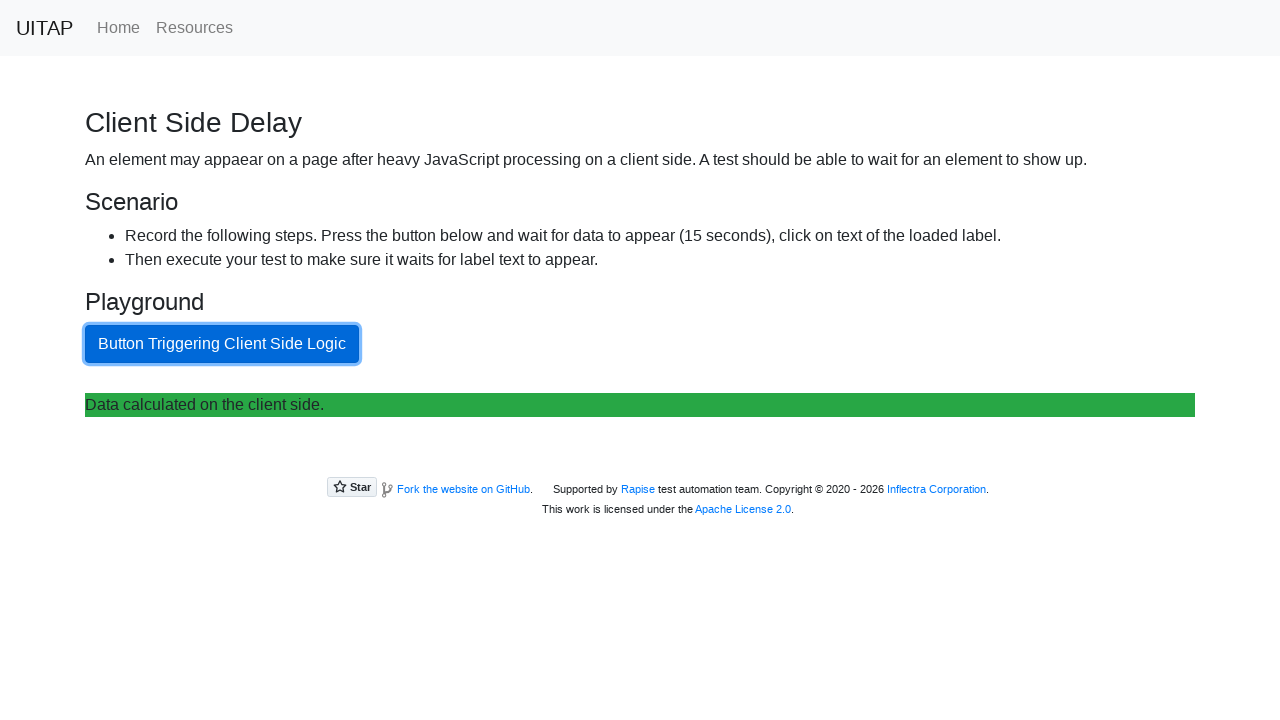